Tests JavaScript alert handling by clicking a button that triggers a JS alert and then accepting the alert dialog.

Starting URL: https://the-internet.herokuapp.com/javascript_alerts

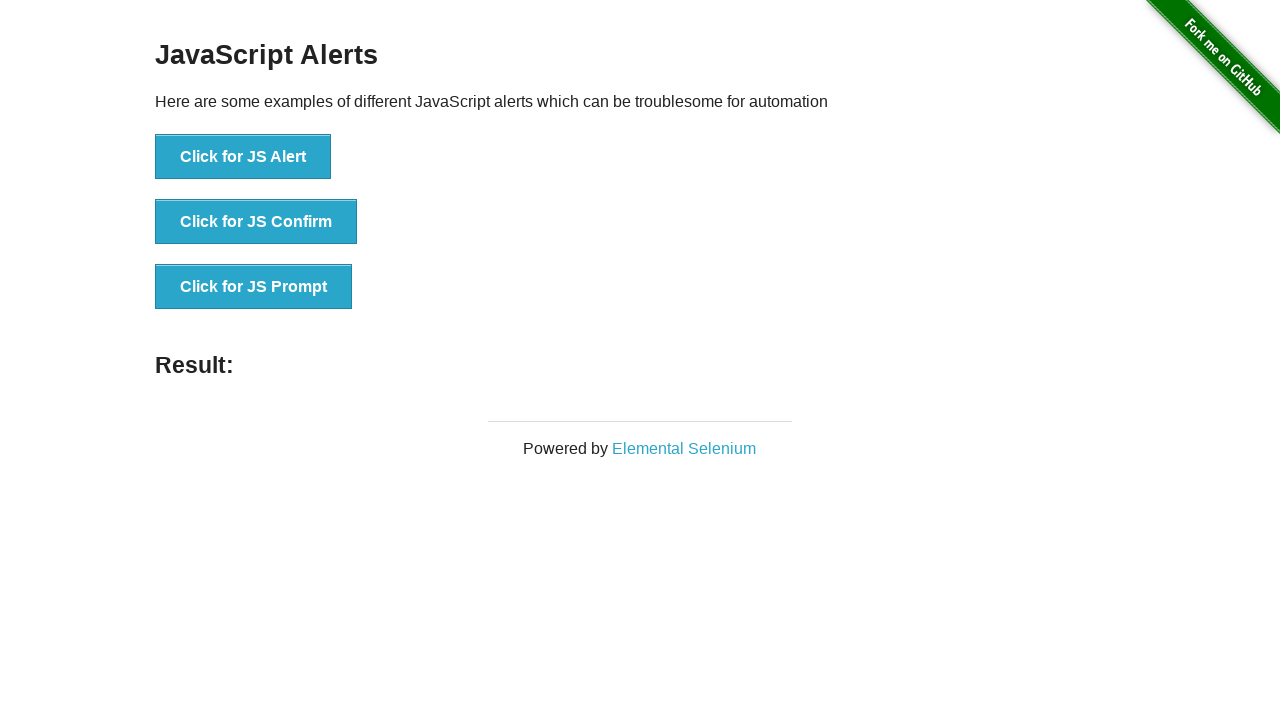

Clicked button to trigger JavaScript alert at (243, 157) on xpath=//button[contains(text(),'Click for JS Alert')]
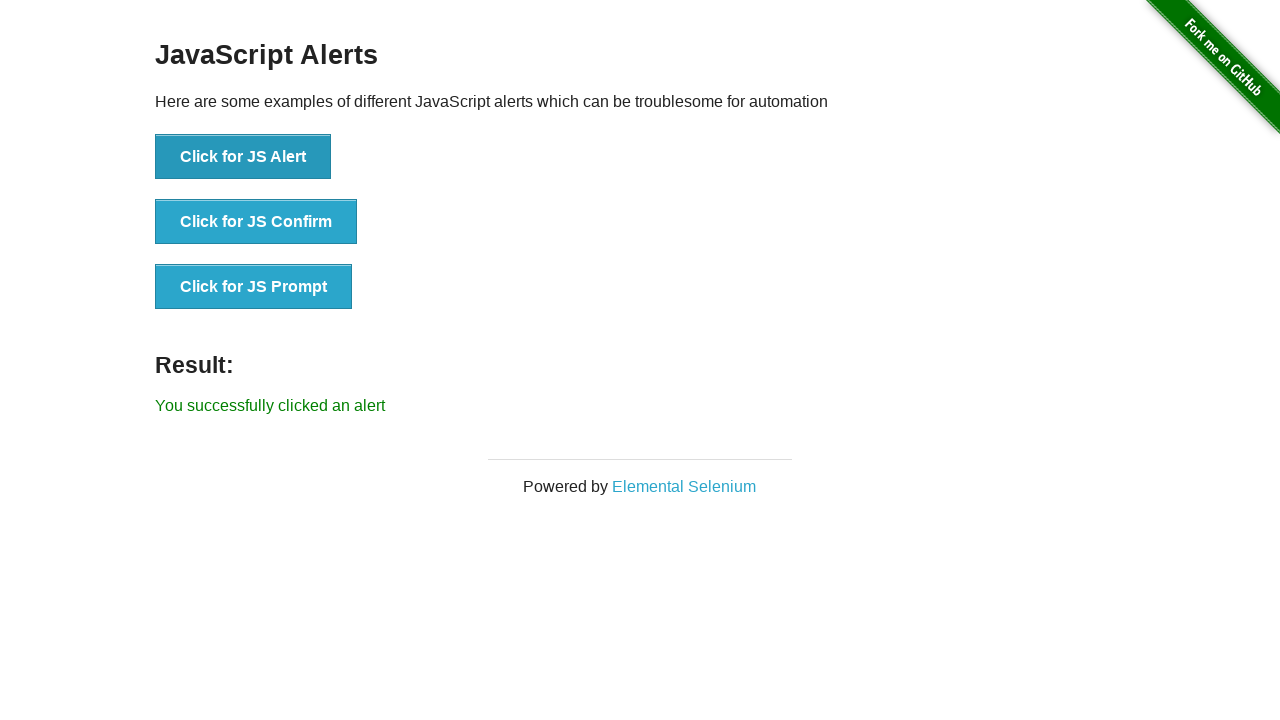

Set up dialog handler to accept alerts
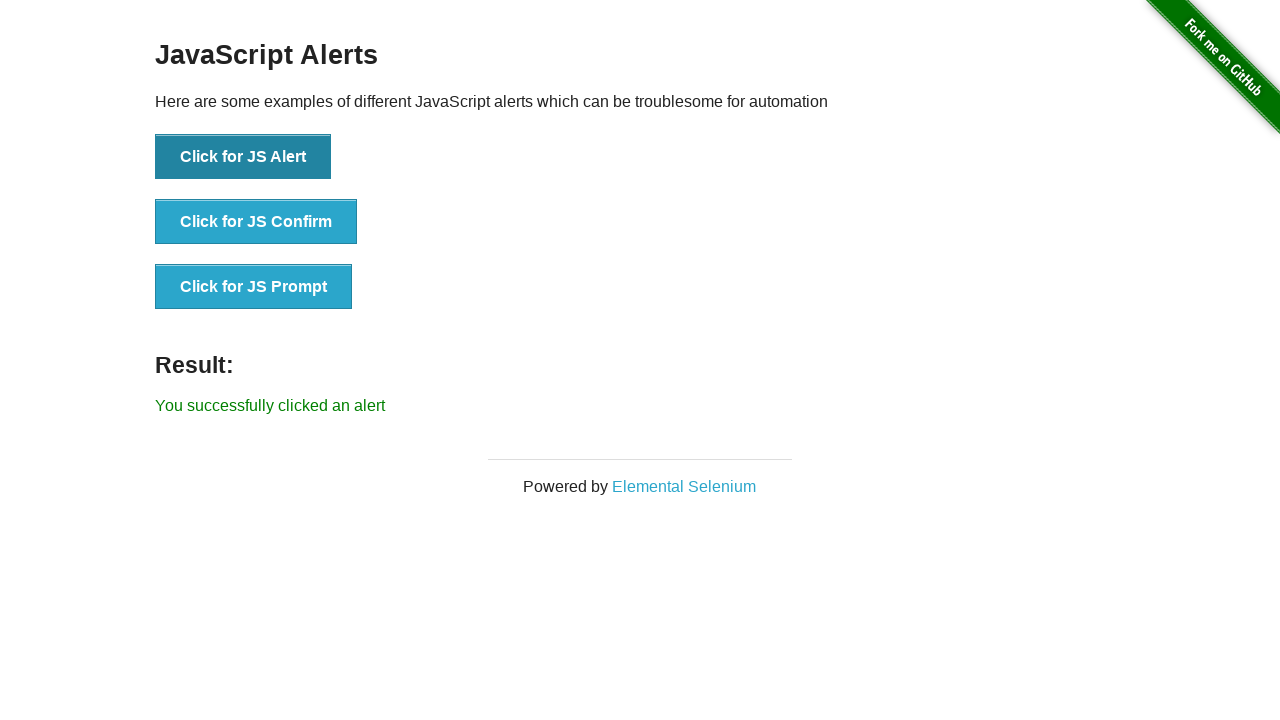

Set up one-time dialog handler to accept next alert
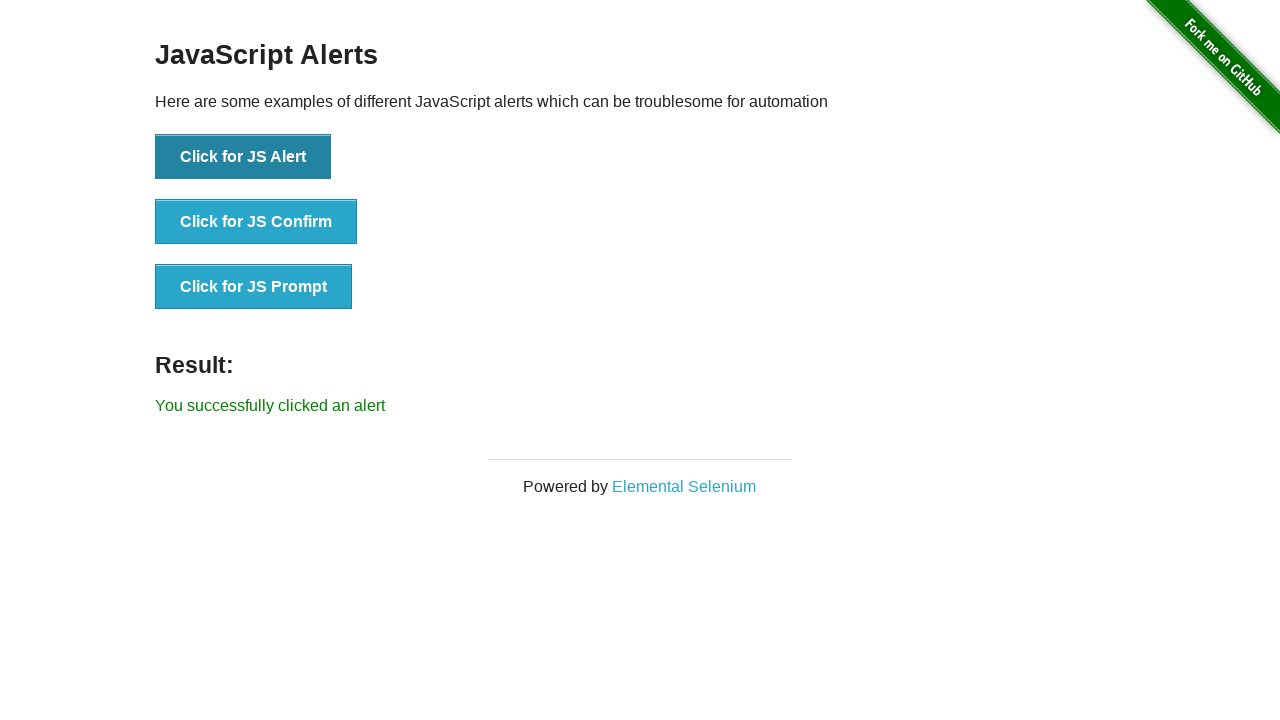

Clicked button to trigger JavaScript alert and accepted it at (243, 157) on xpath=//button[contains(text(),'Click for JS Alert')]
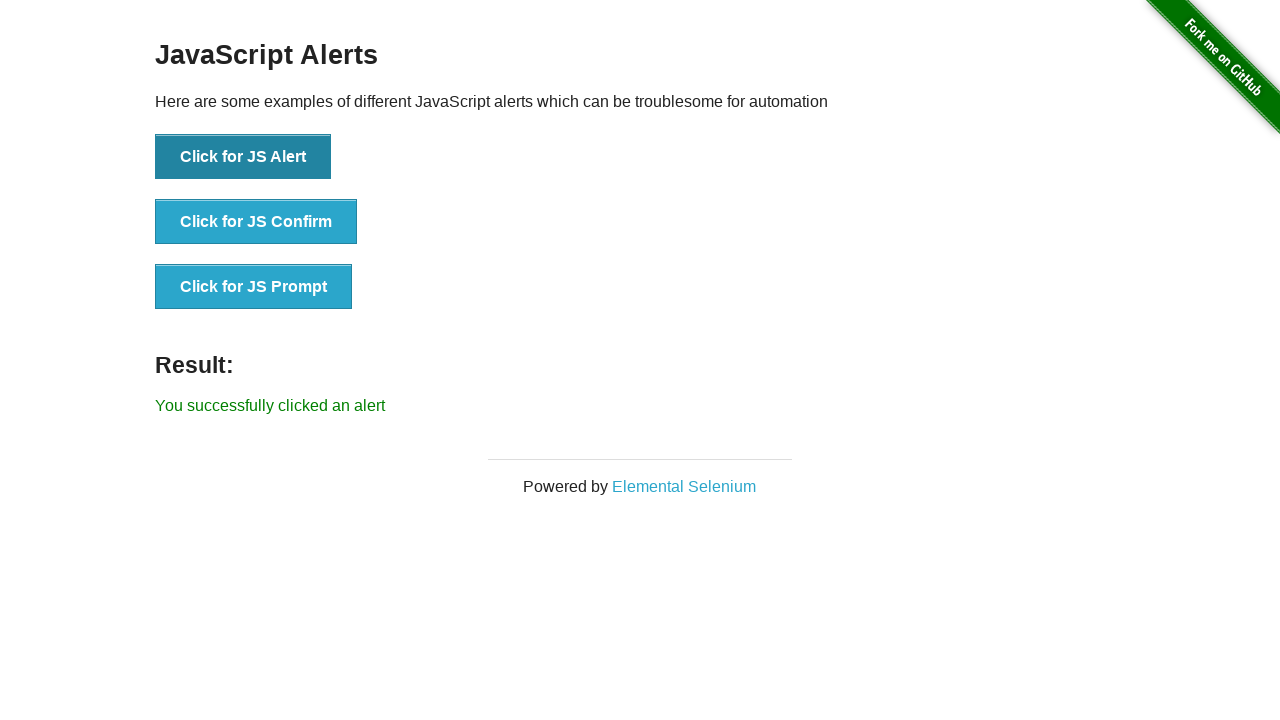

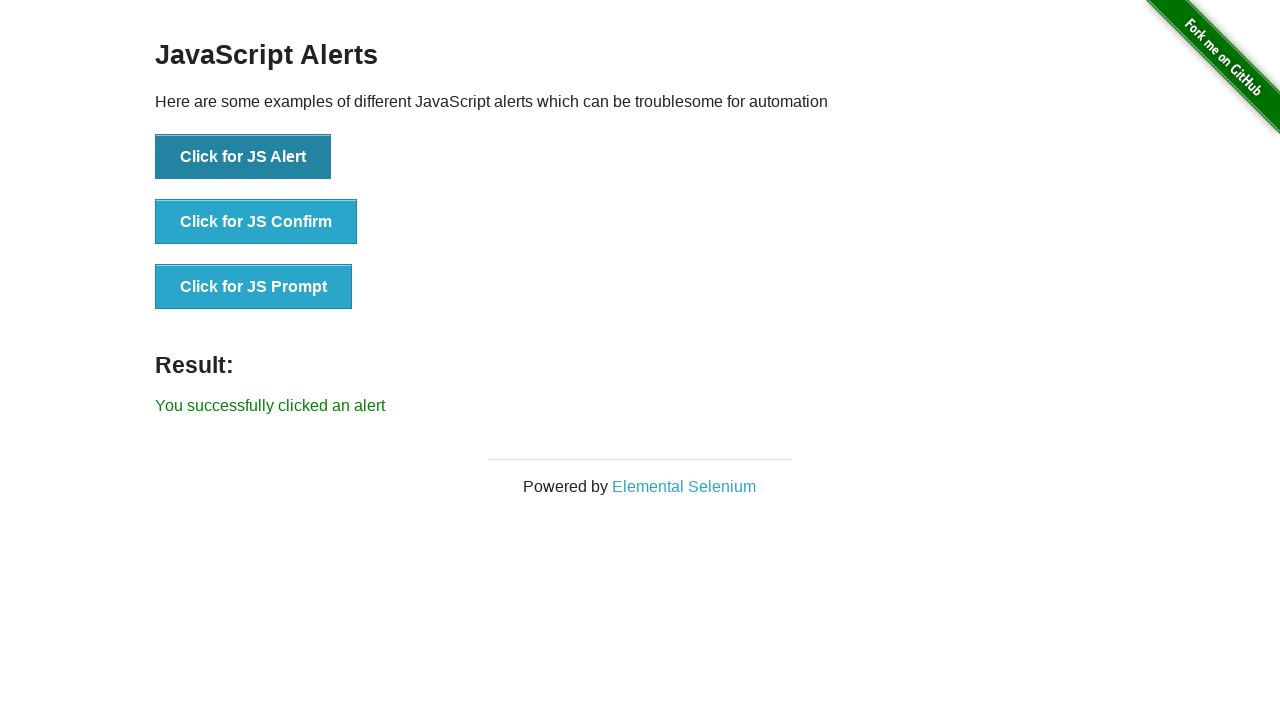